Tests responsive page loading by navigating to Kirby CMS website, waiting for content to load, and scrolling to the bottom of the page to ensure all lazy-loaded content is rendered.

Starting URL: https://getkirby.com/

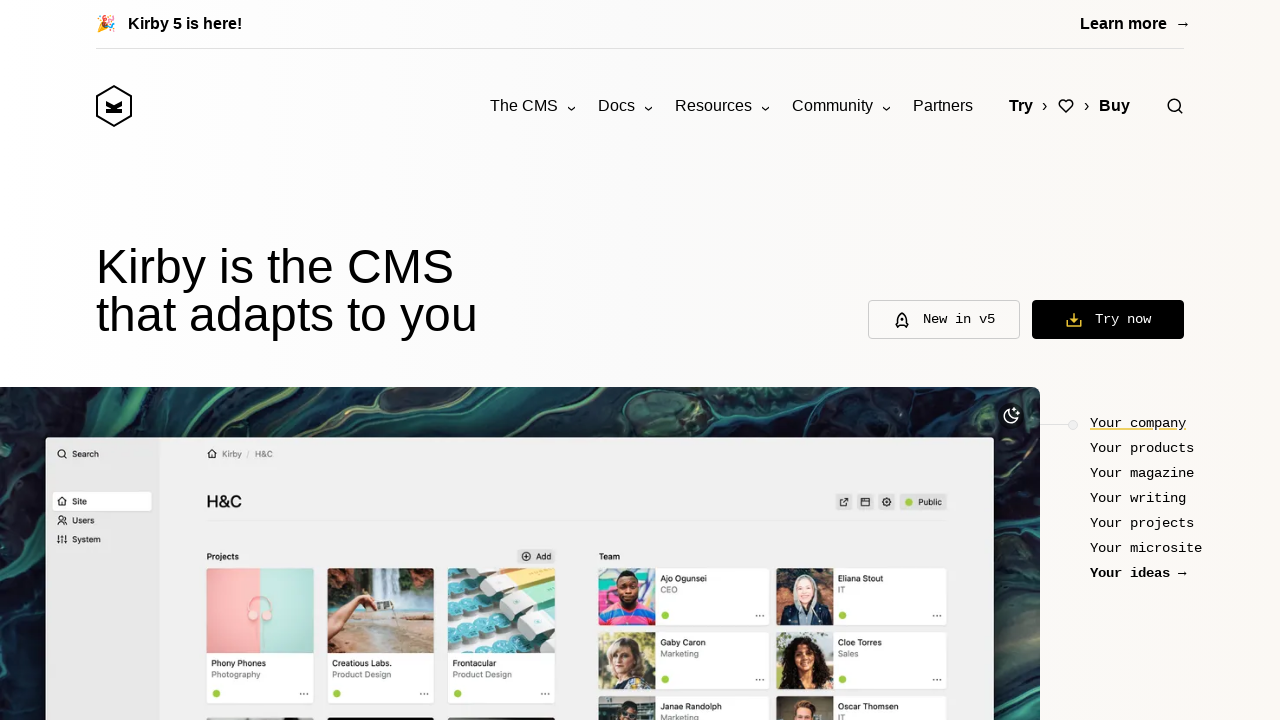

Waited for page to reach network idle state
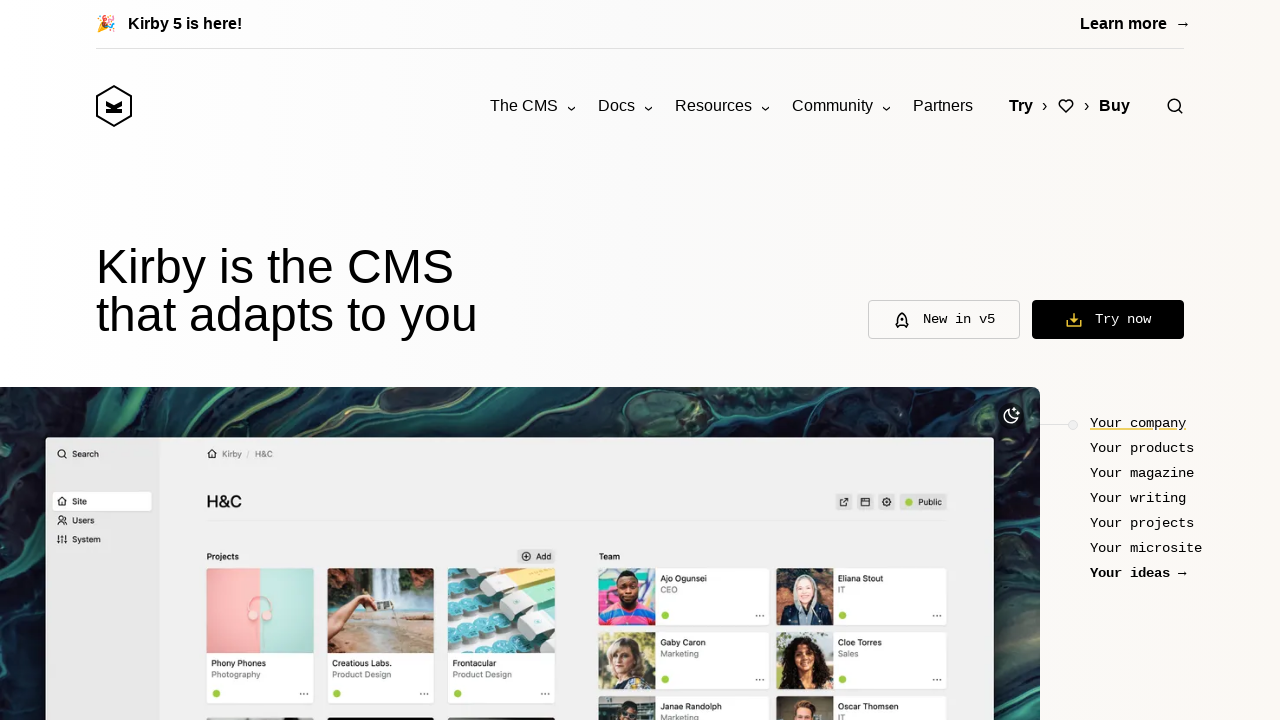

Scrolled to bottom of page to trigger lazy-loaded content
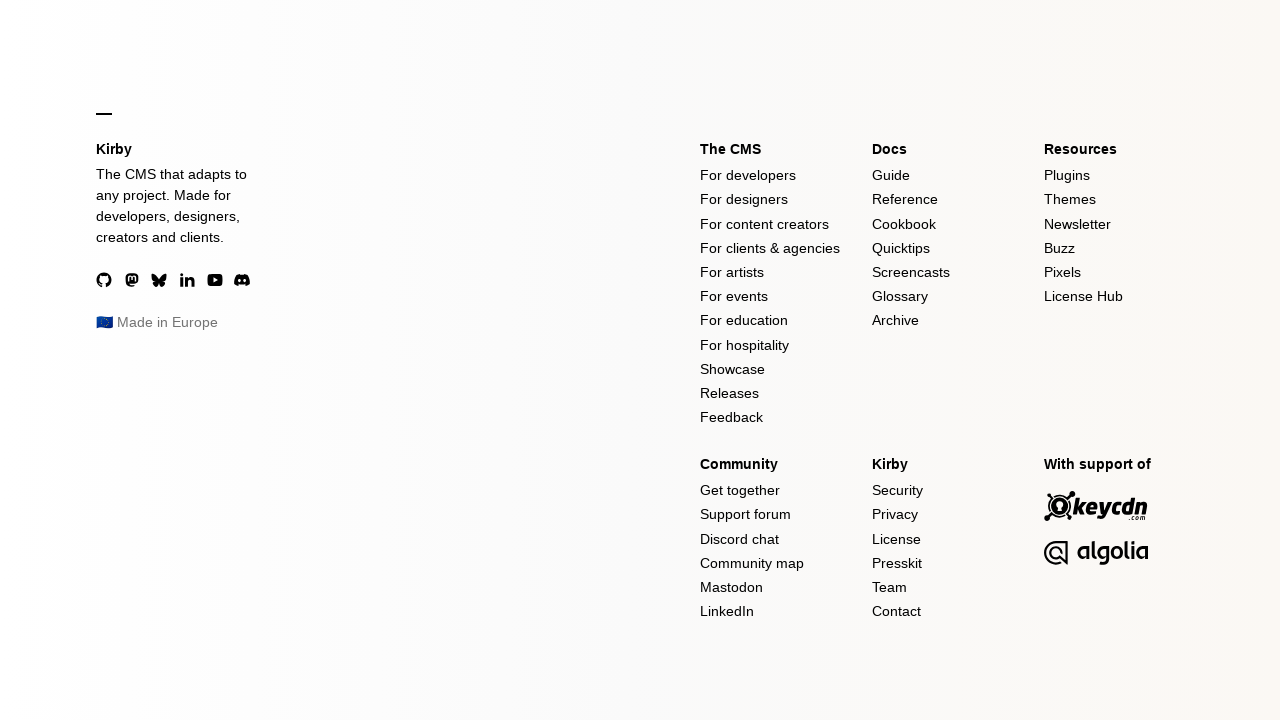

Waited 1 second for lazy-loaded content to render
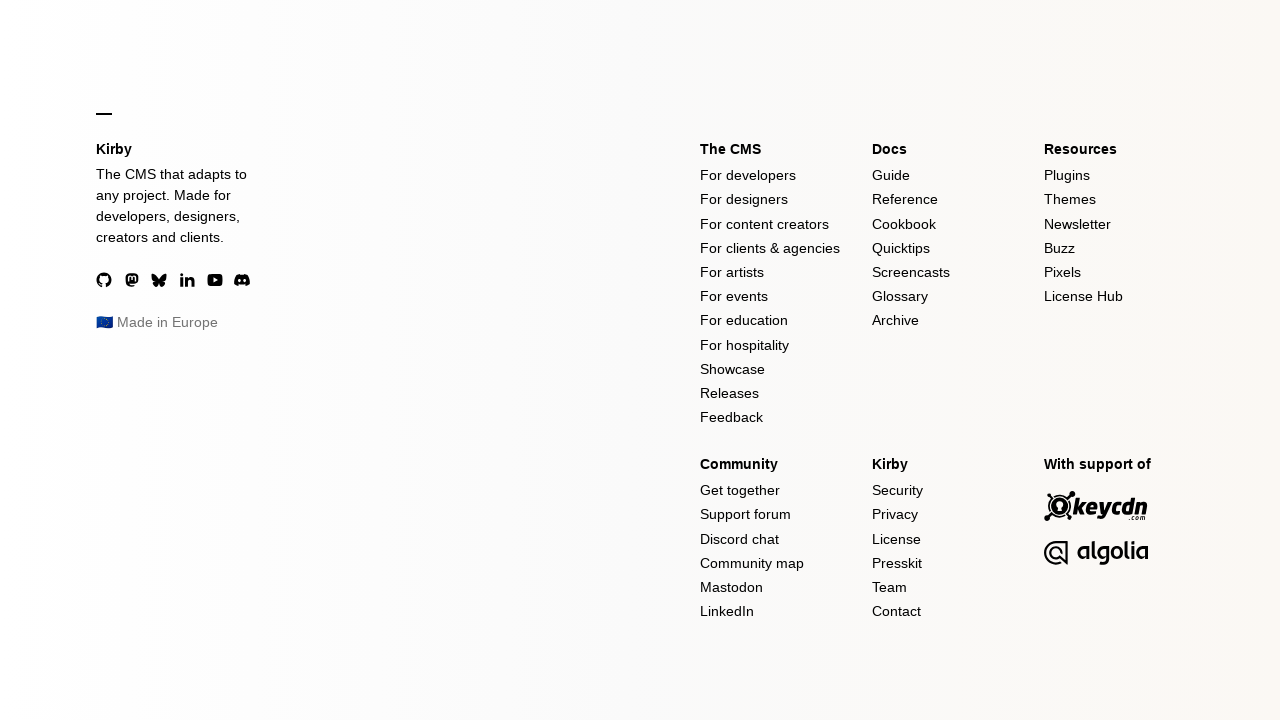

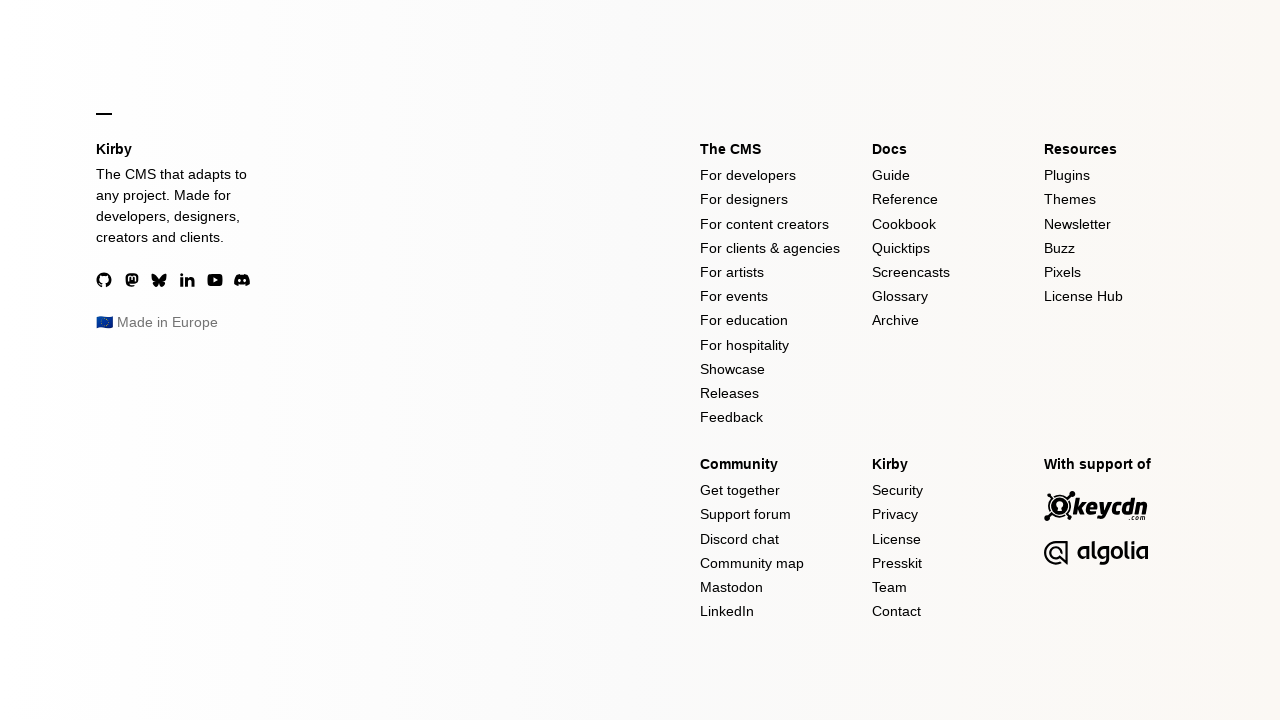